Navigates to Rediffmail homepage and maximizes the browser window to verify the page loads successfully.

Starting URL: http://rediffmail.com

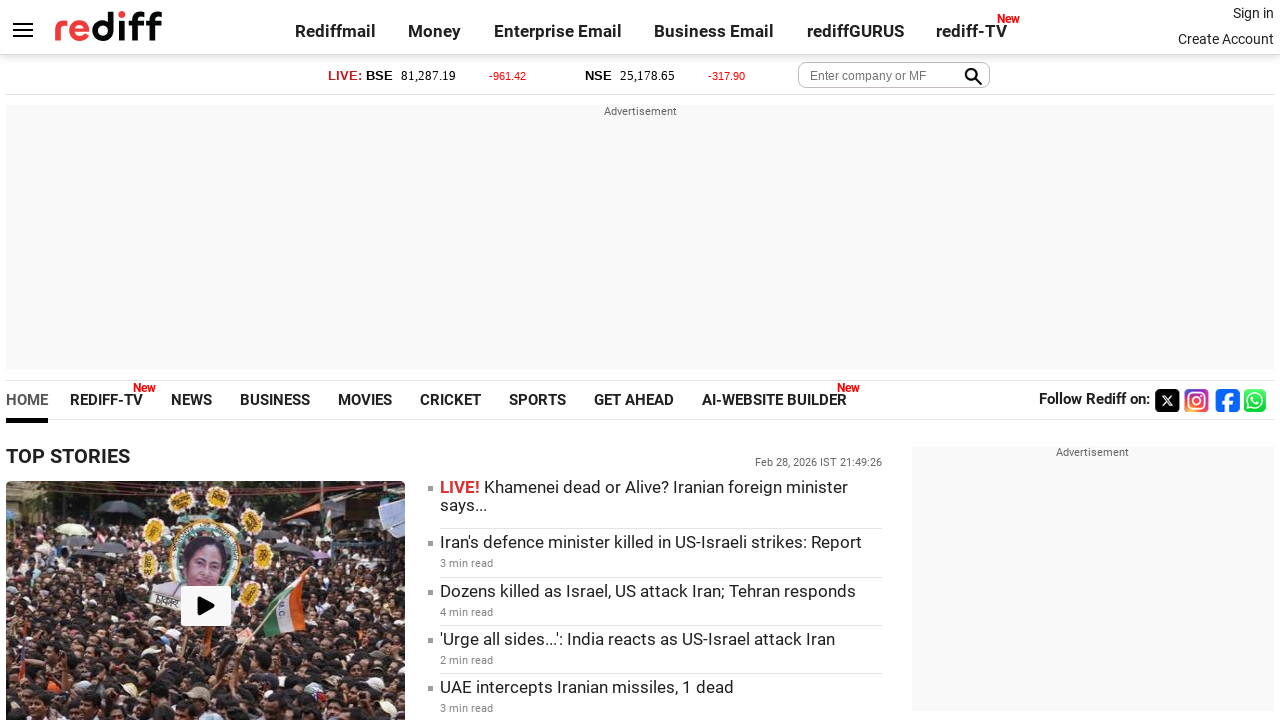

Navigated to Rediffmail homepage at http://rediffmail.com
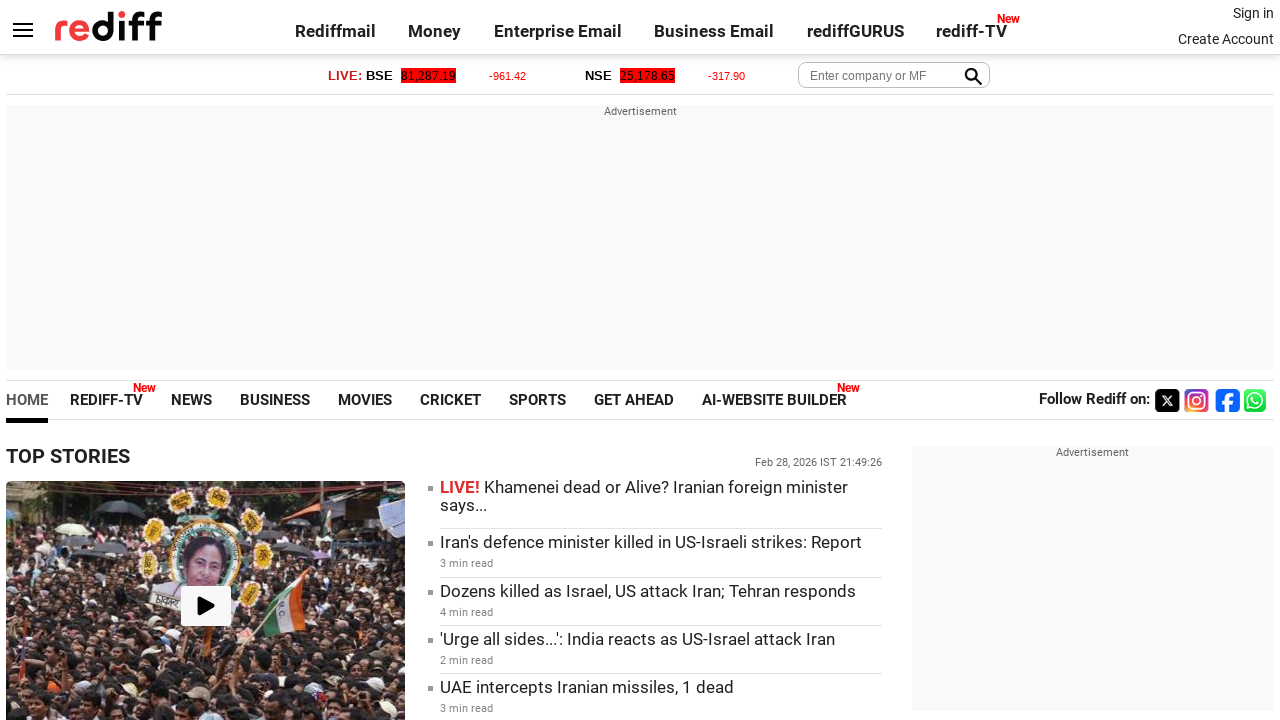

Waited for page to reach domcontentloaded state
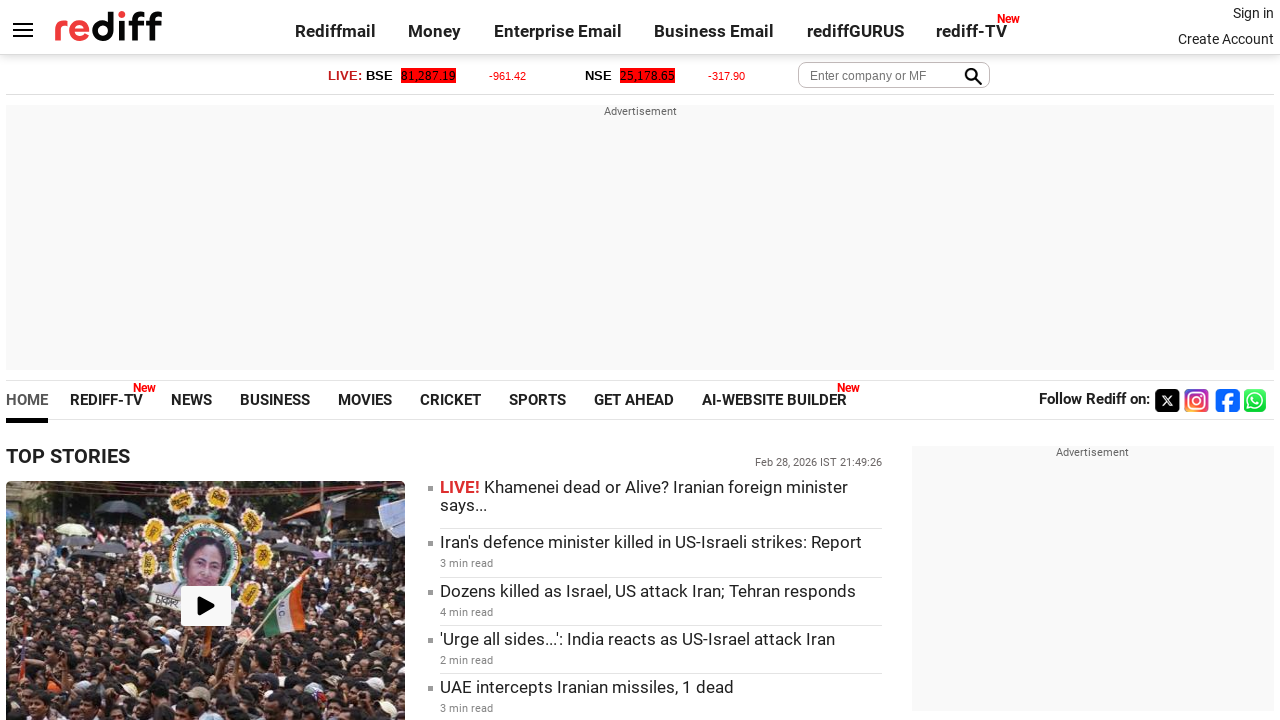

Verified body element is visible and page has loaded successfully
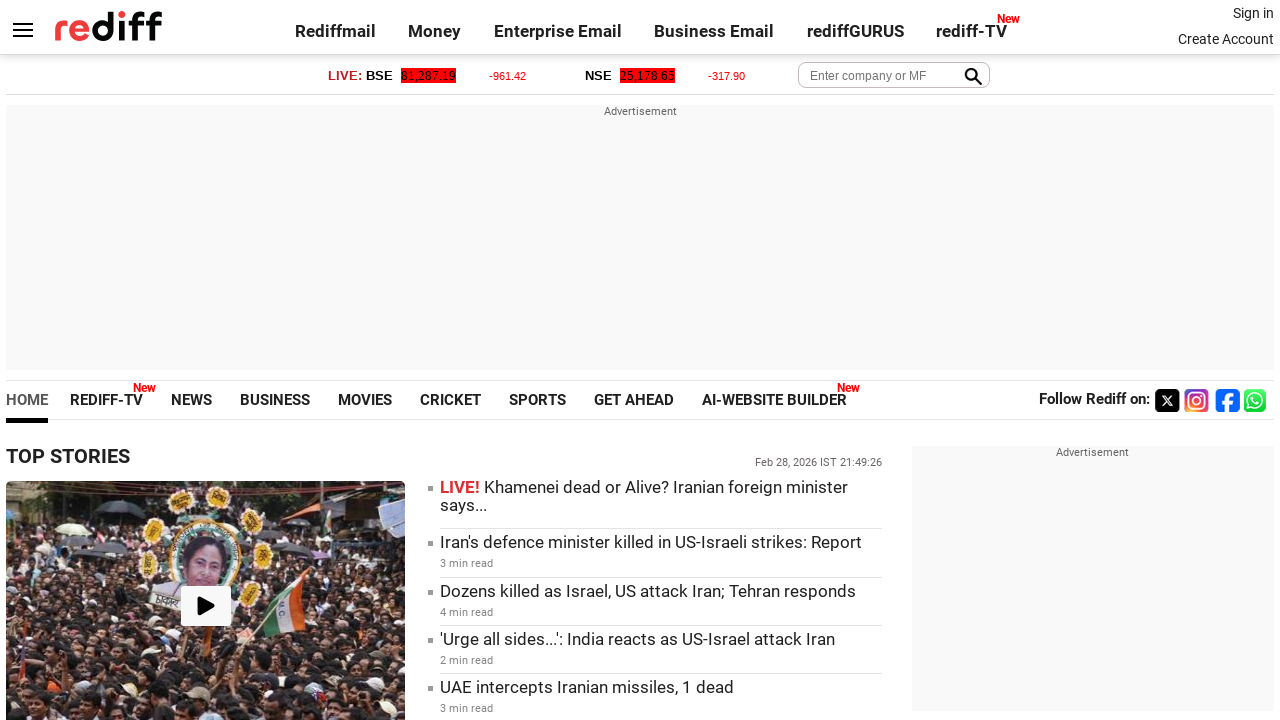

Maximized browser window to 1920x1080
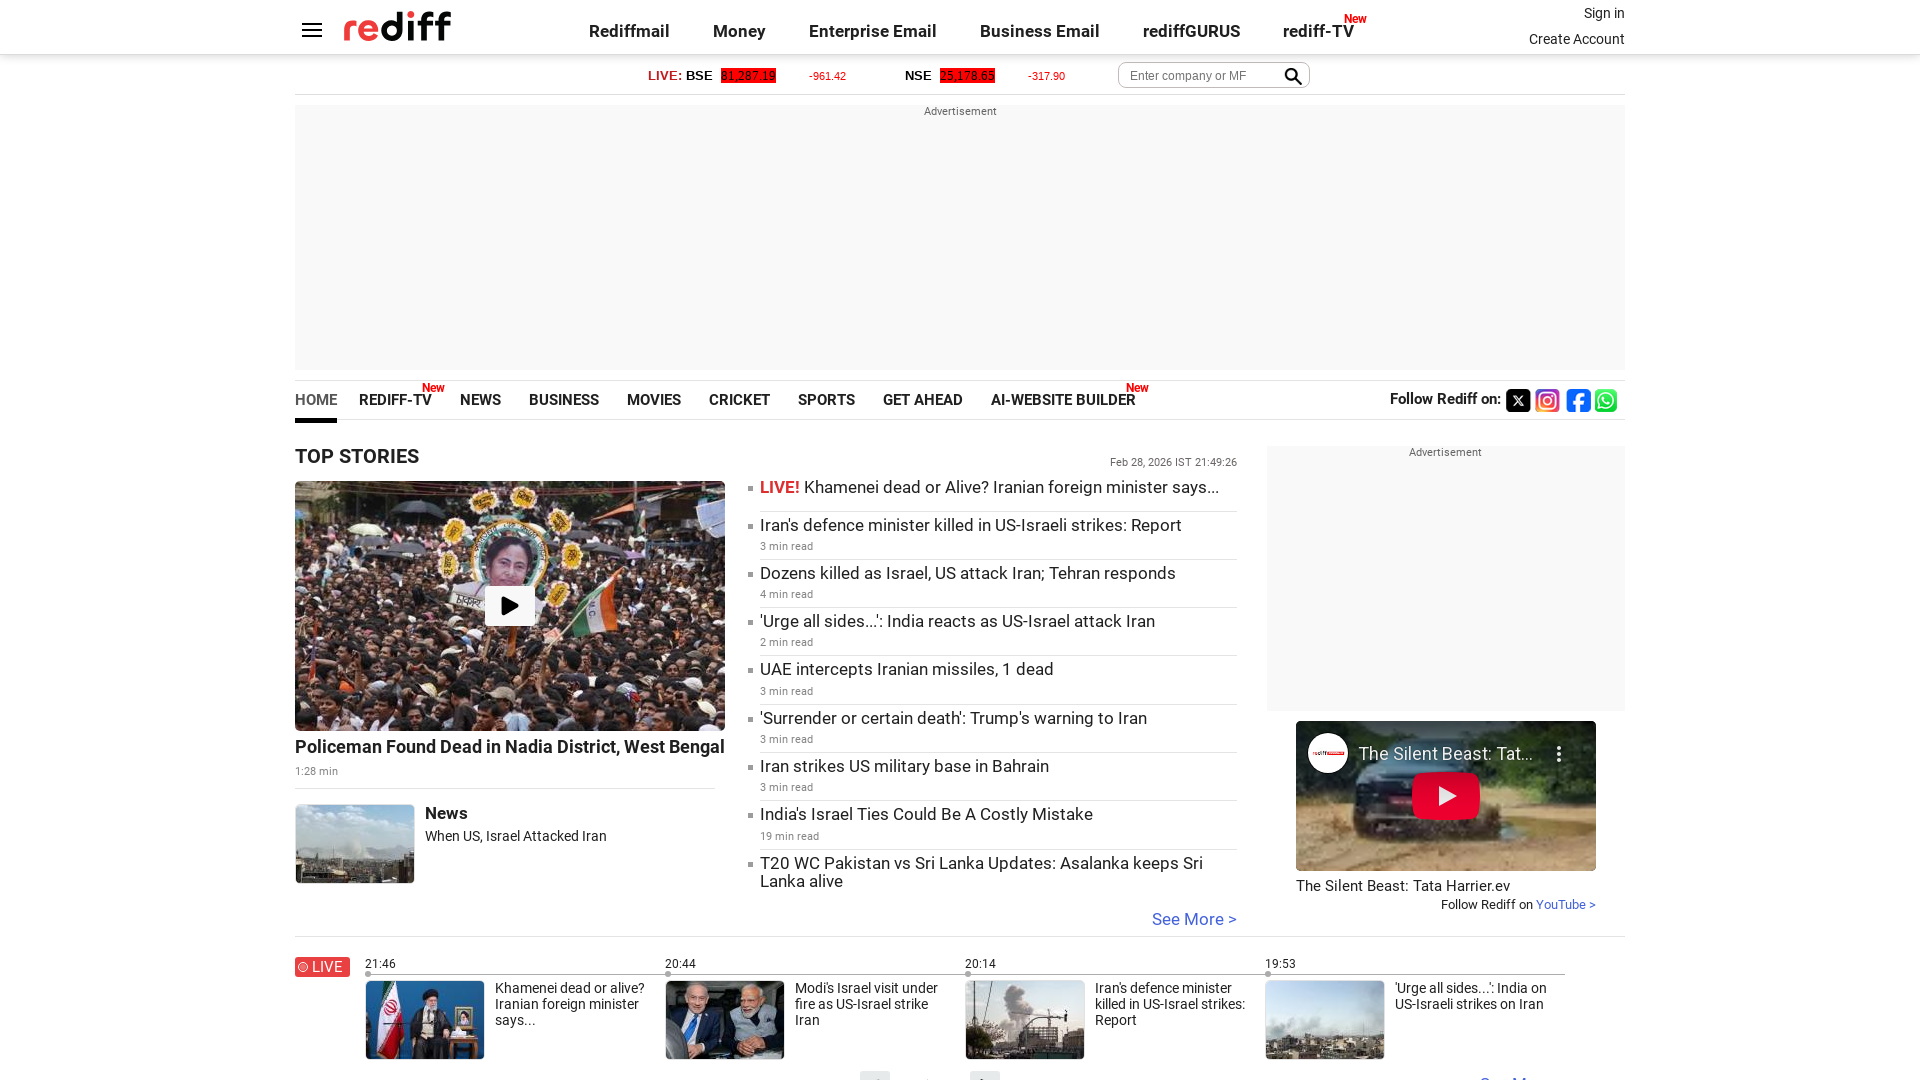

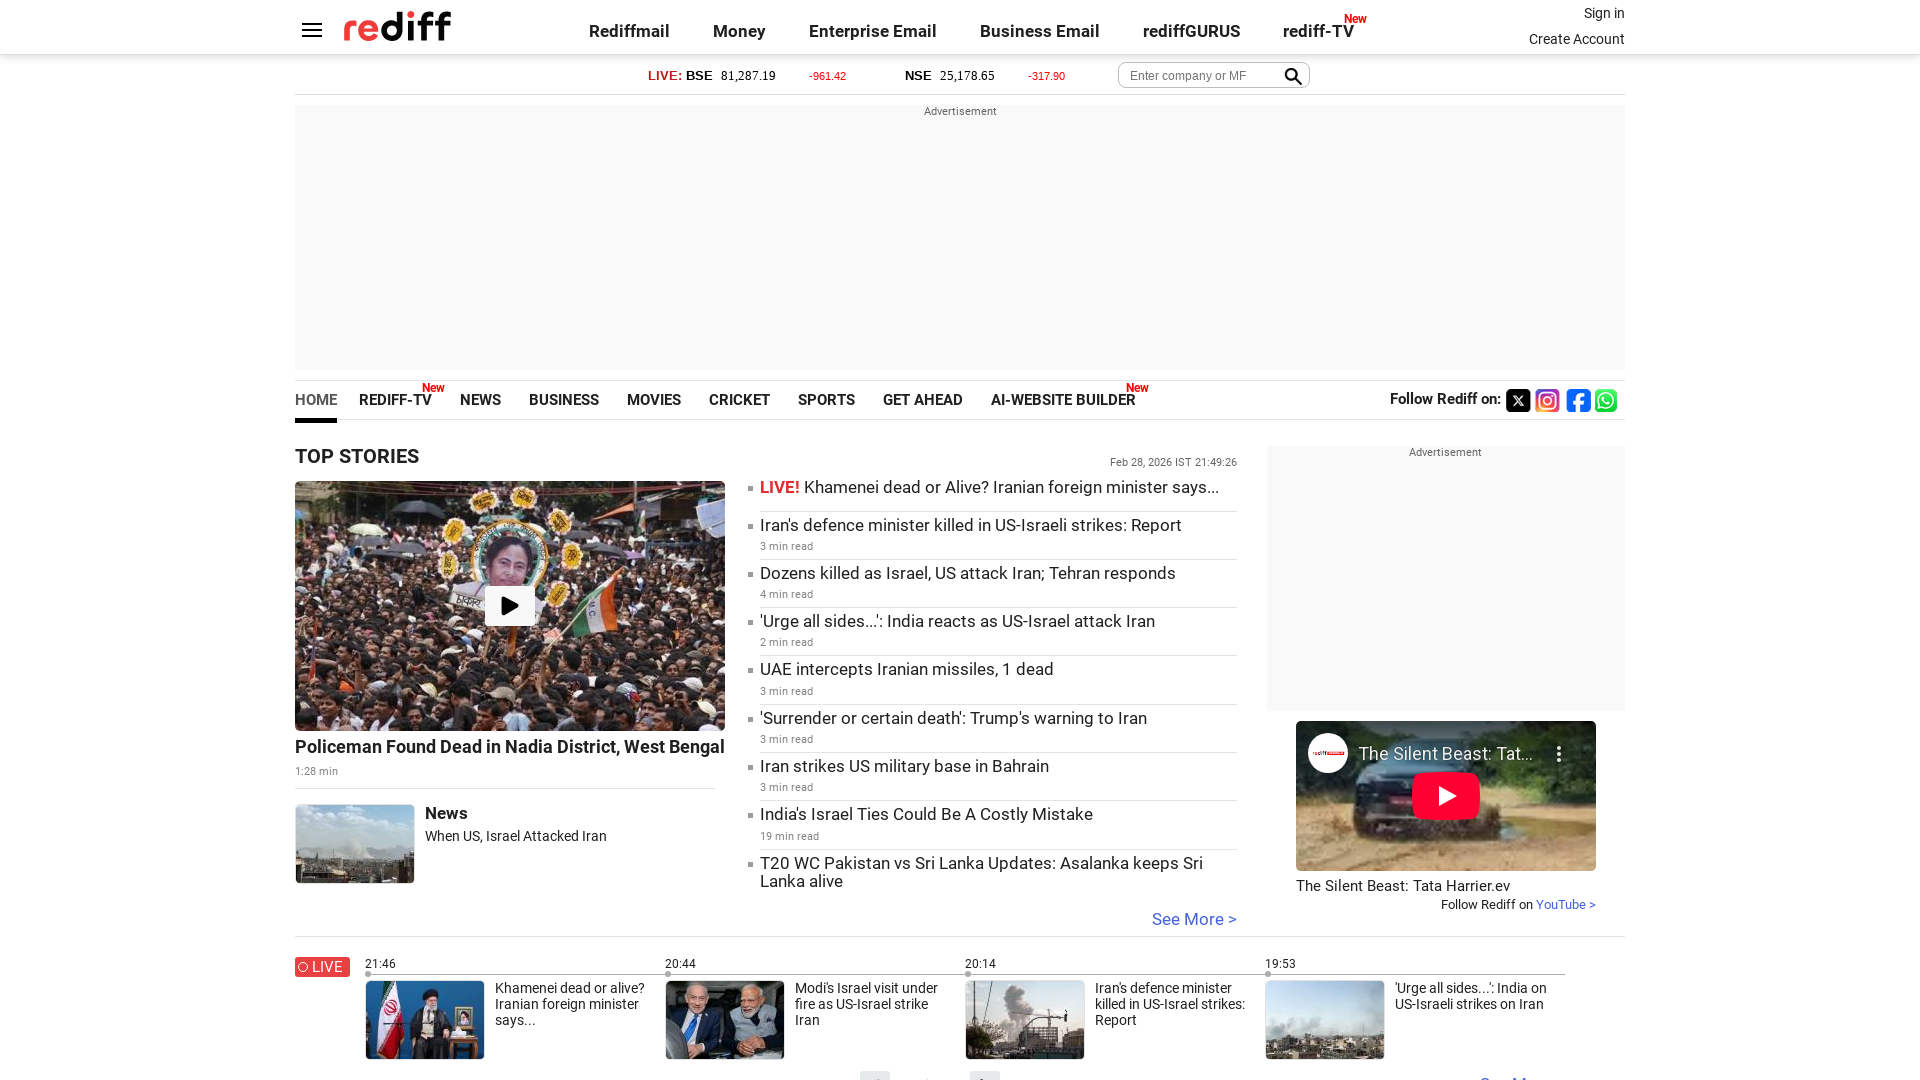